Tests accordion FAQ section by clicking on the fourth accordion heading and verifying the dropdown content appears

Starting URL: https://qa-scooter.praktikum-services.ru/

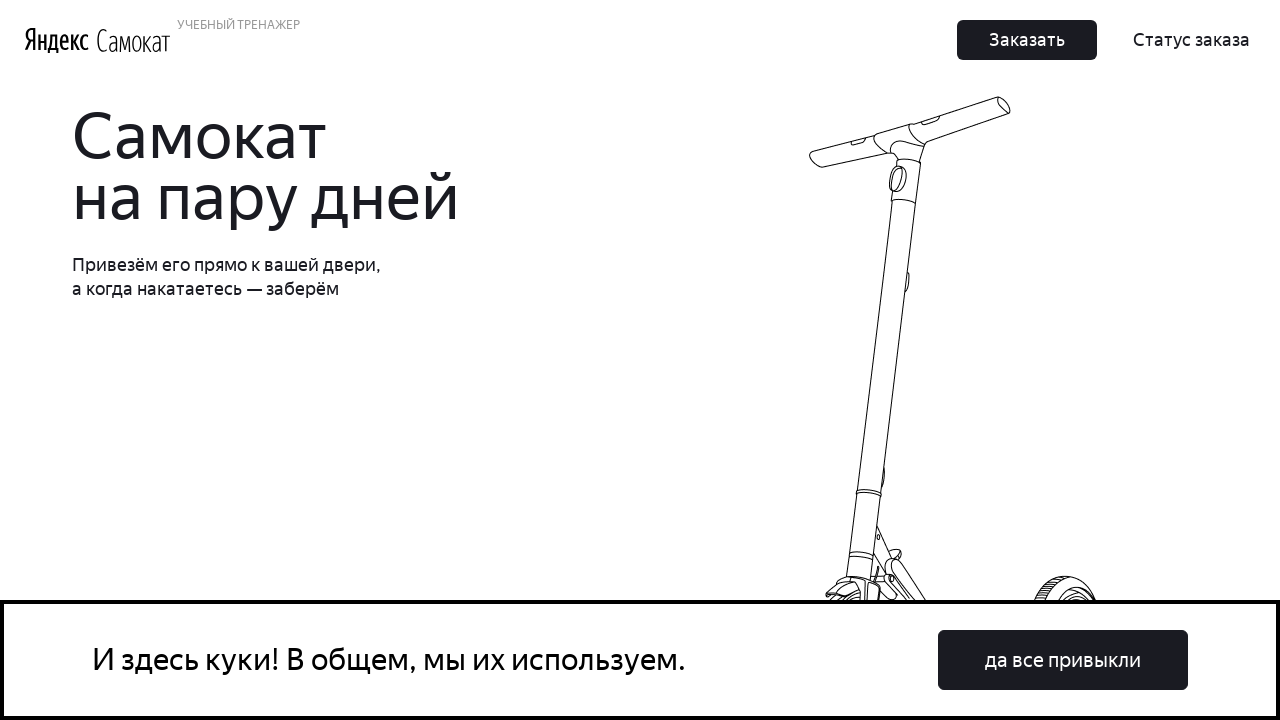

Waited for accordion heading 3 to be visible
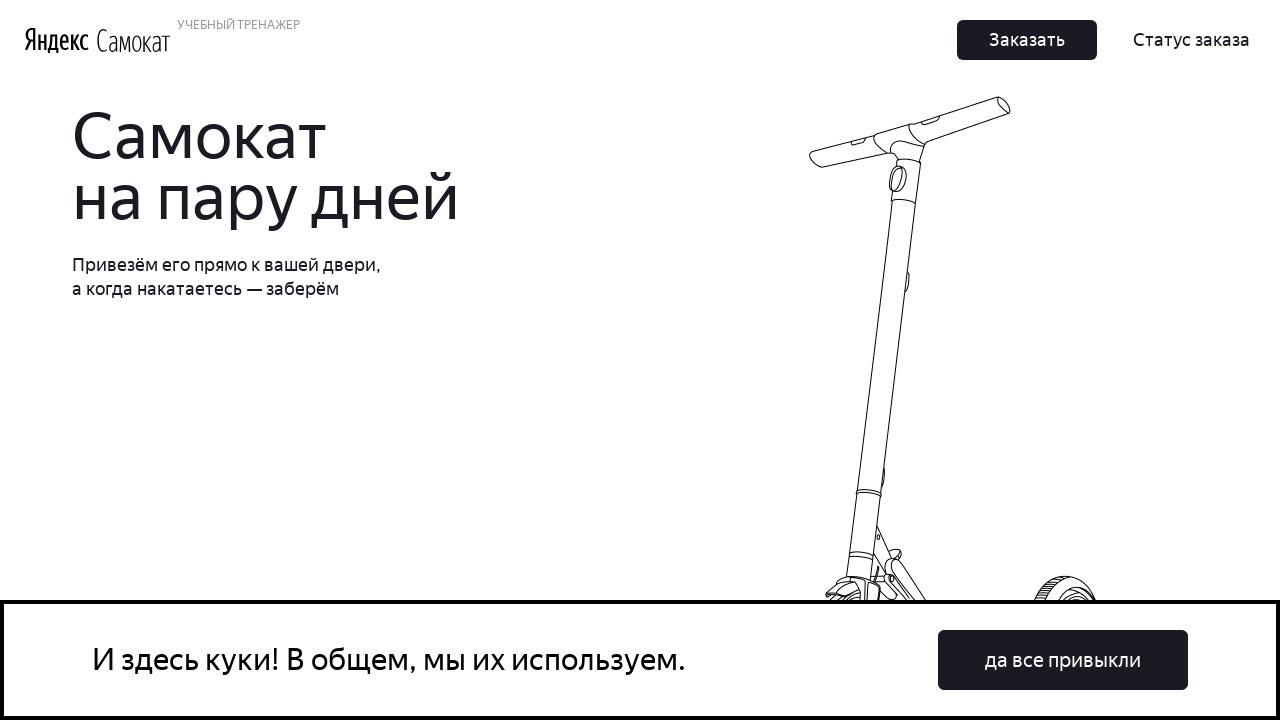

Scrolled accordion heading 3 into view
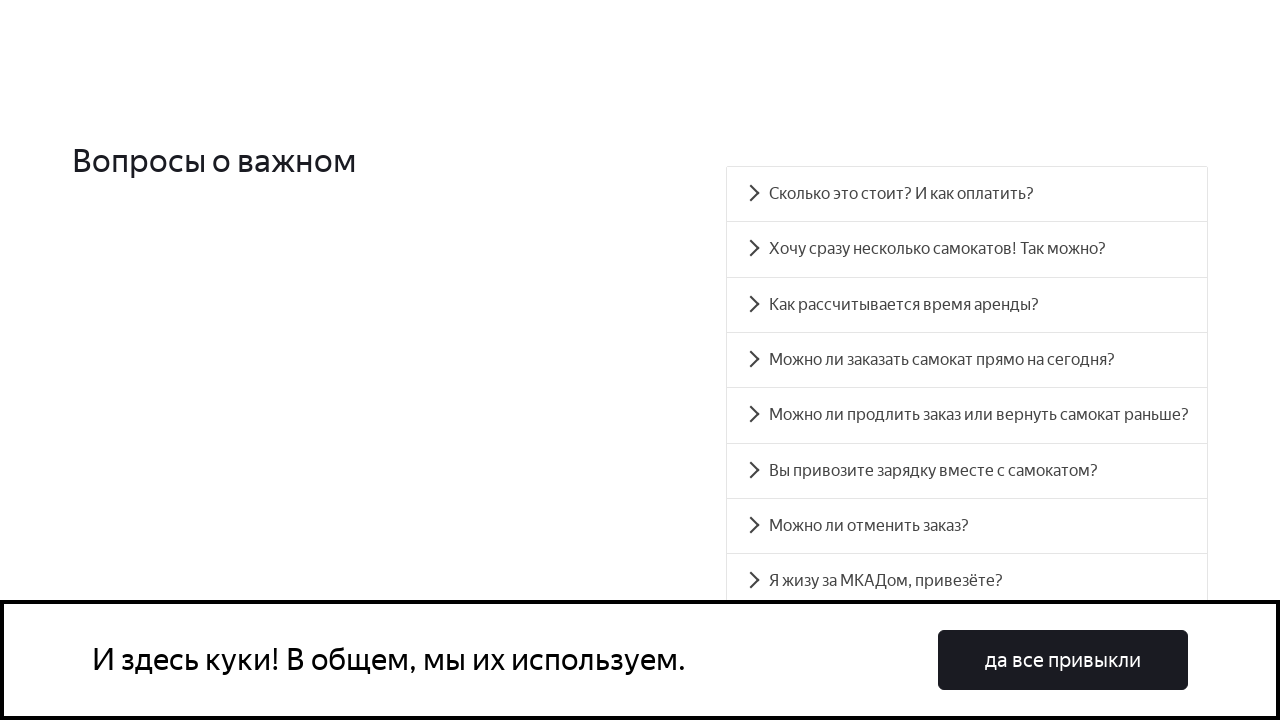

Clicked on accordion heading 3 to expand it at (967, 360) on #accordion__heading-3
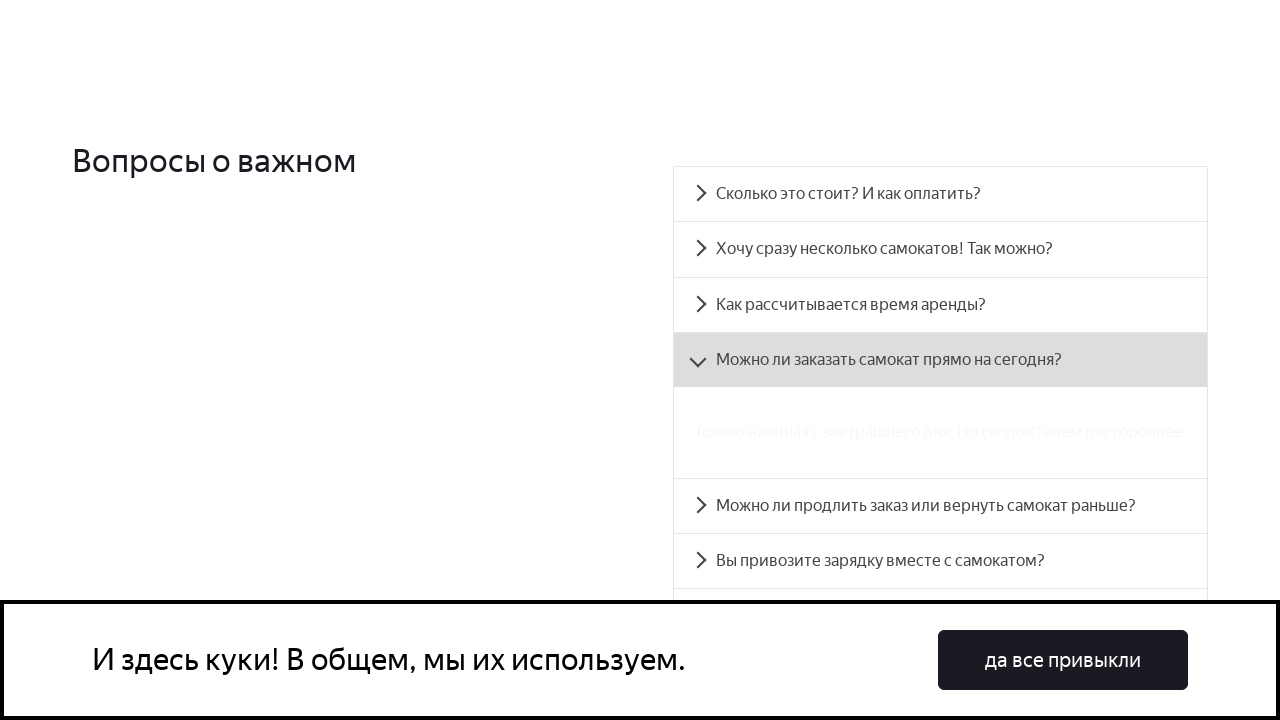

Verified dropdown content for accordion heading 3 appeared
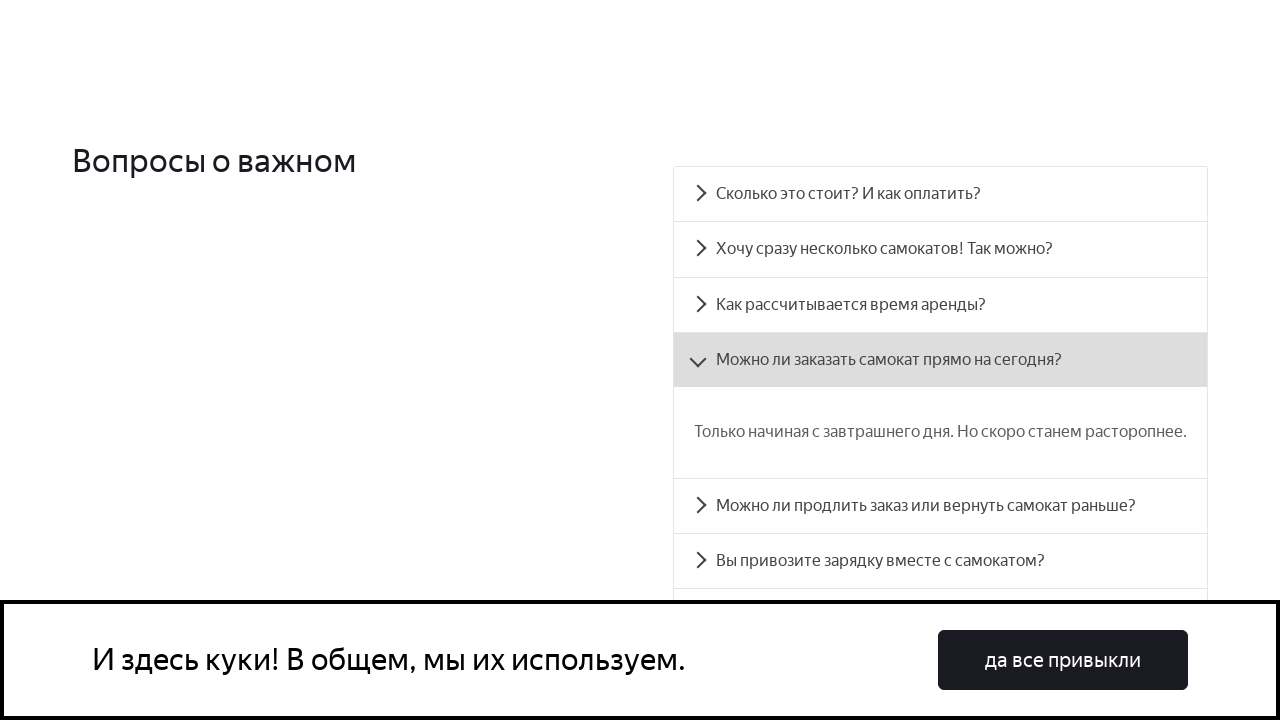

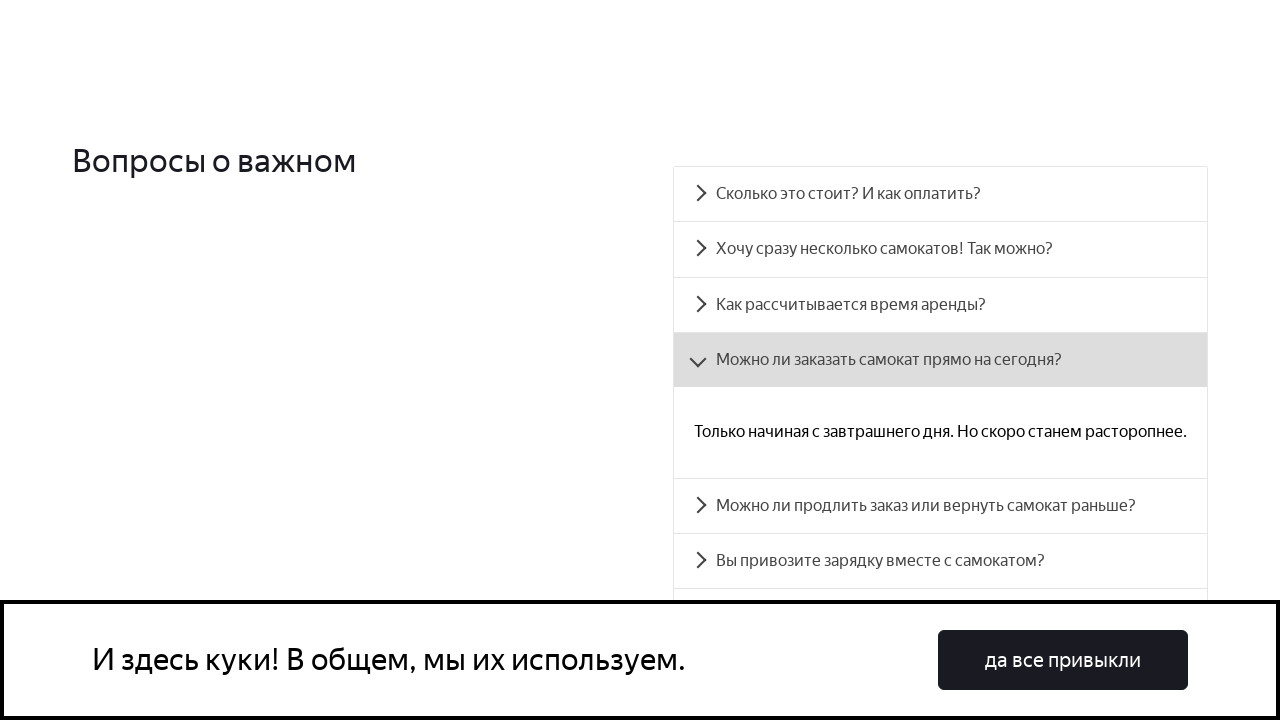